Tests that clicking the Log in link navigates to the login page

Starting URL: https://cannatrader-frontend.vercel.app/home

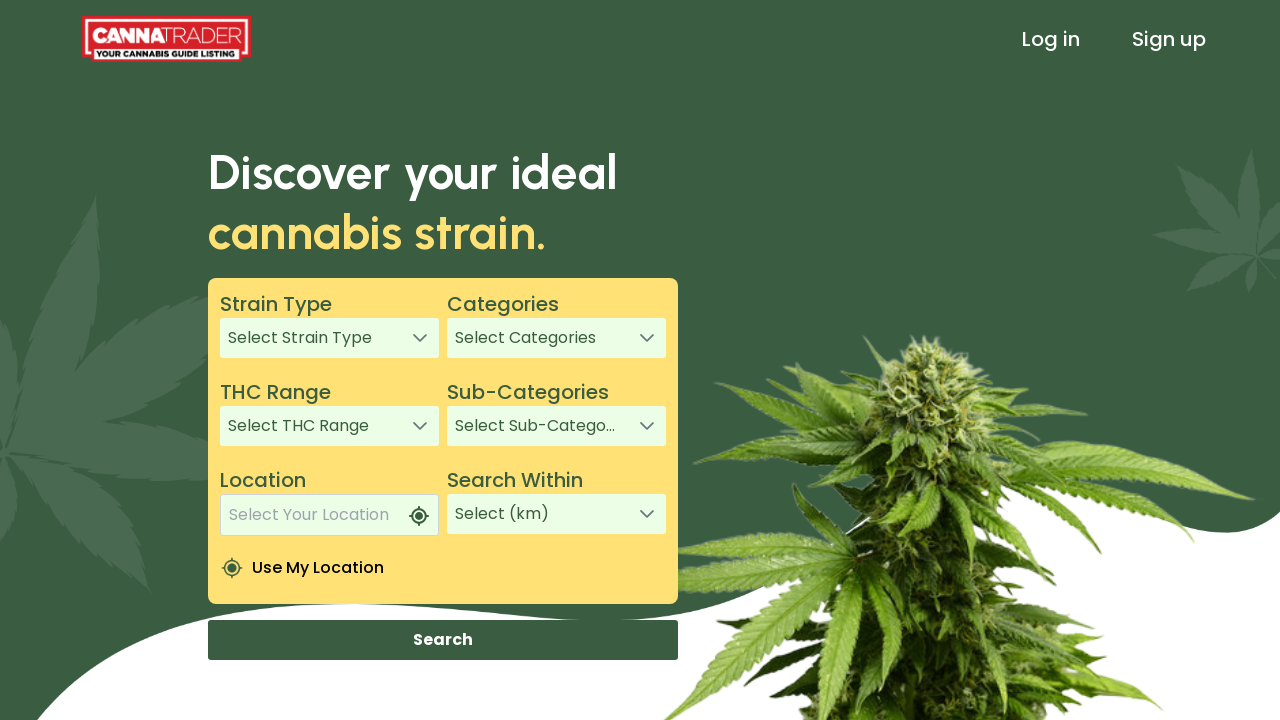

Clicked the Log in link at (1051, 39) on text=Log in
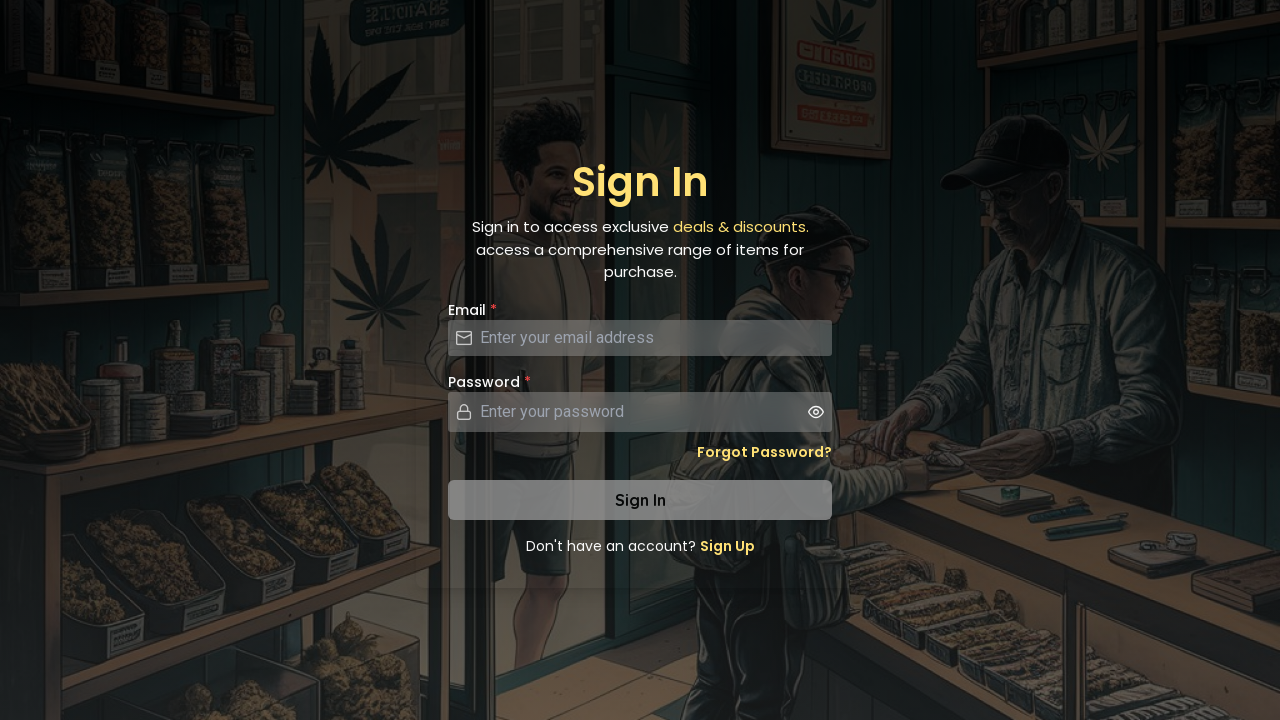

Waited for navigation to login page
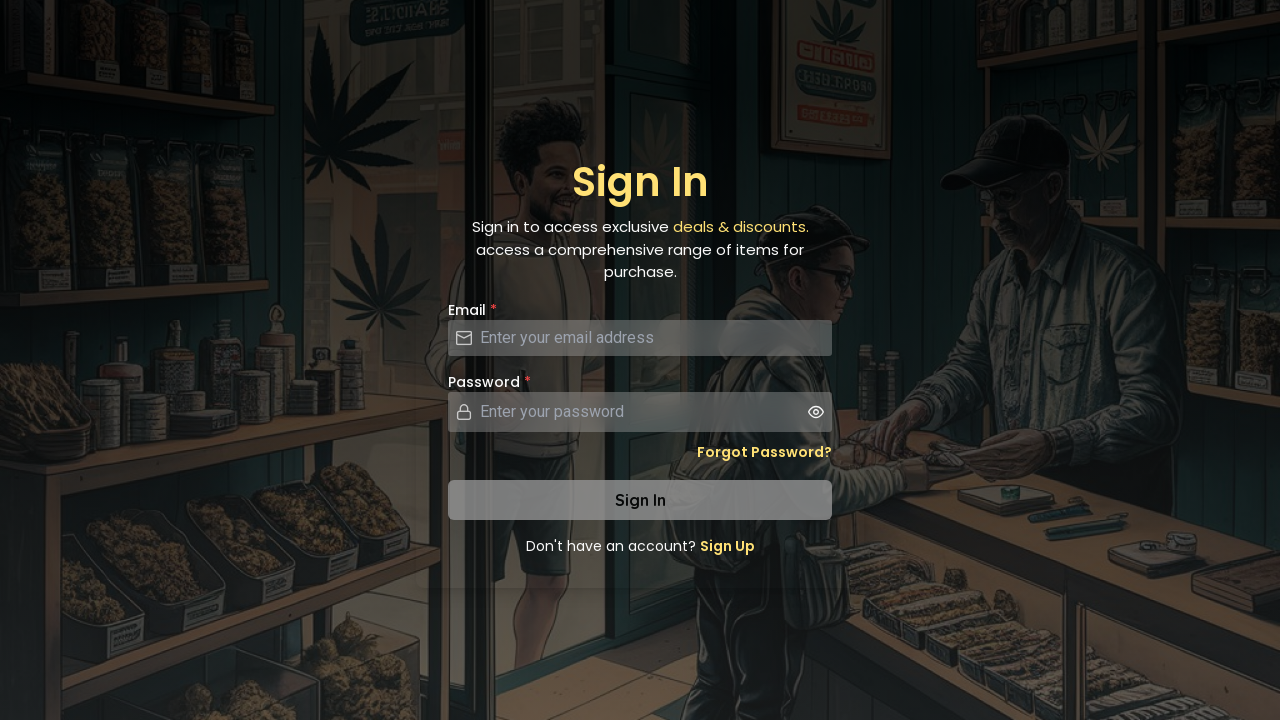

Verified URL is https://cannatrader-frontend.vercel.app/login
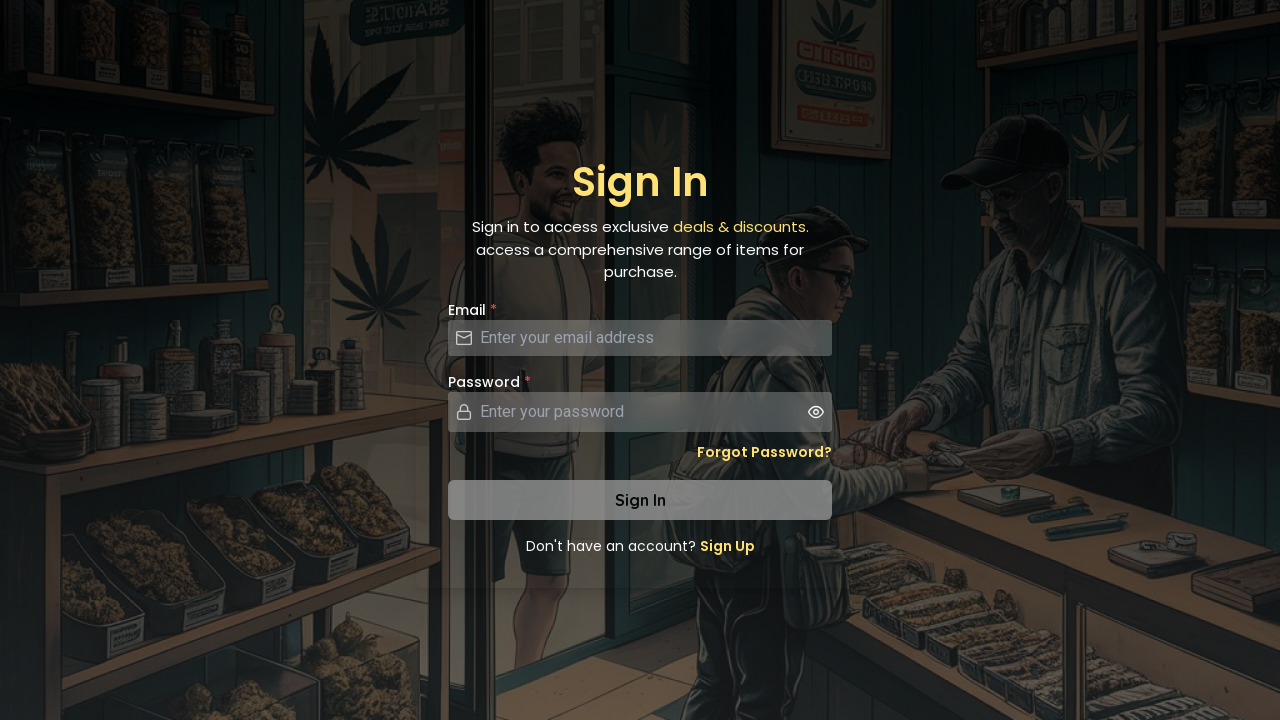

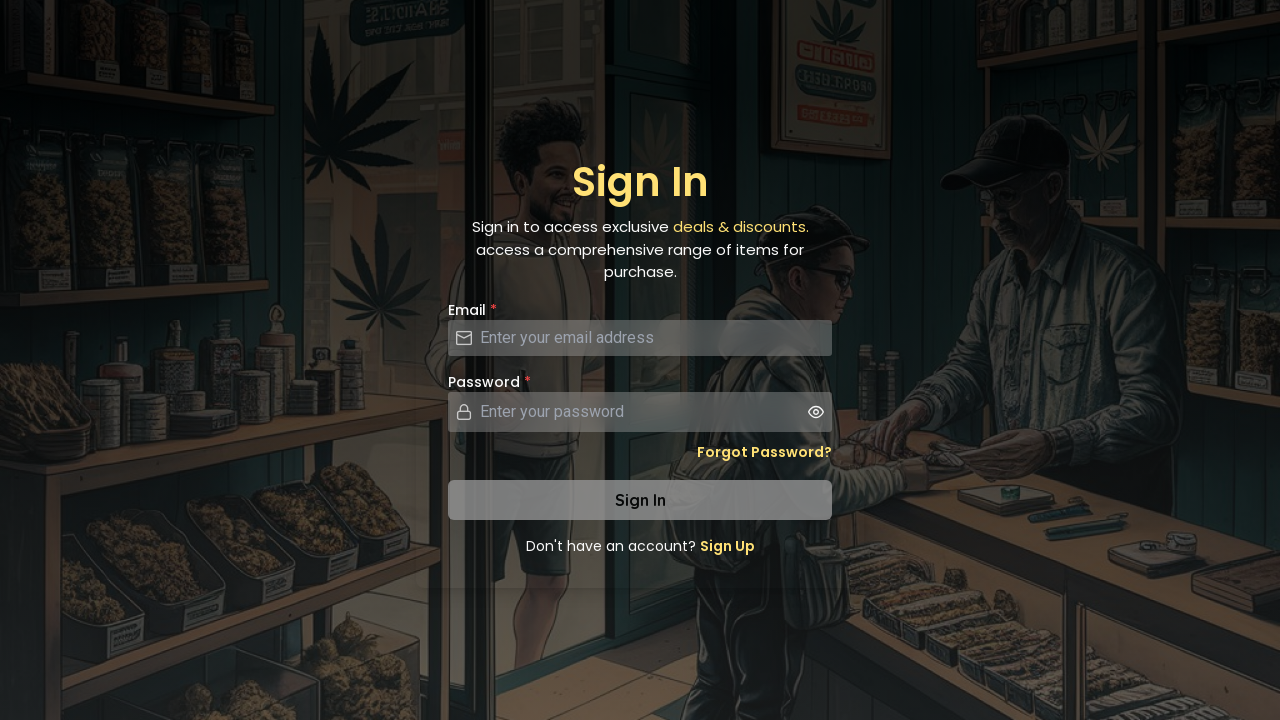